Tests the green "Записаться" (Sign up) button functionality on the QA course page, verifying it scrolls to the registration form

Starting URL: https://netology.ru/programs/qa

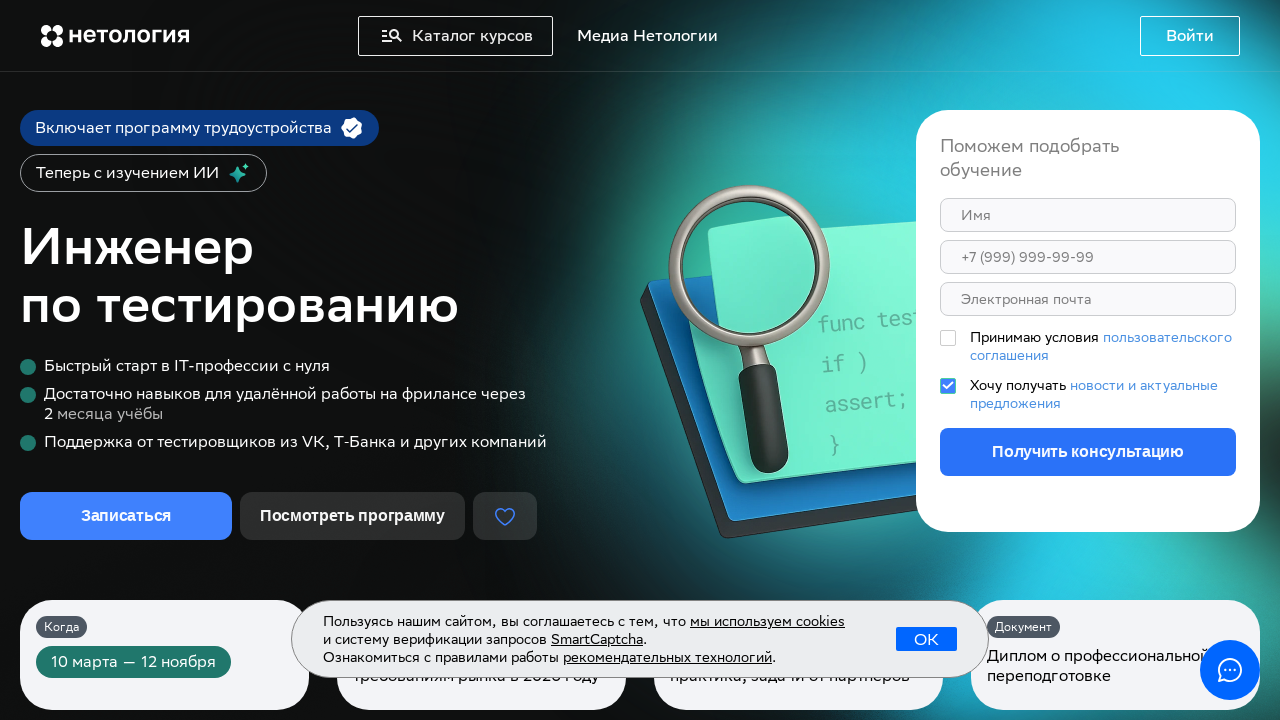

Waited for page to load (networkidle state)
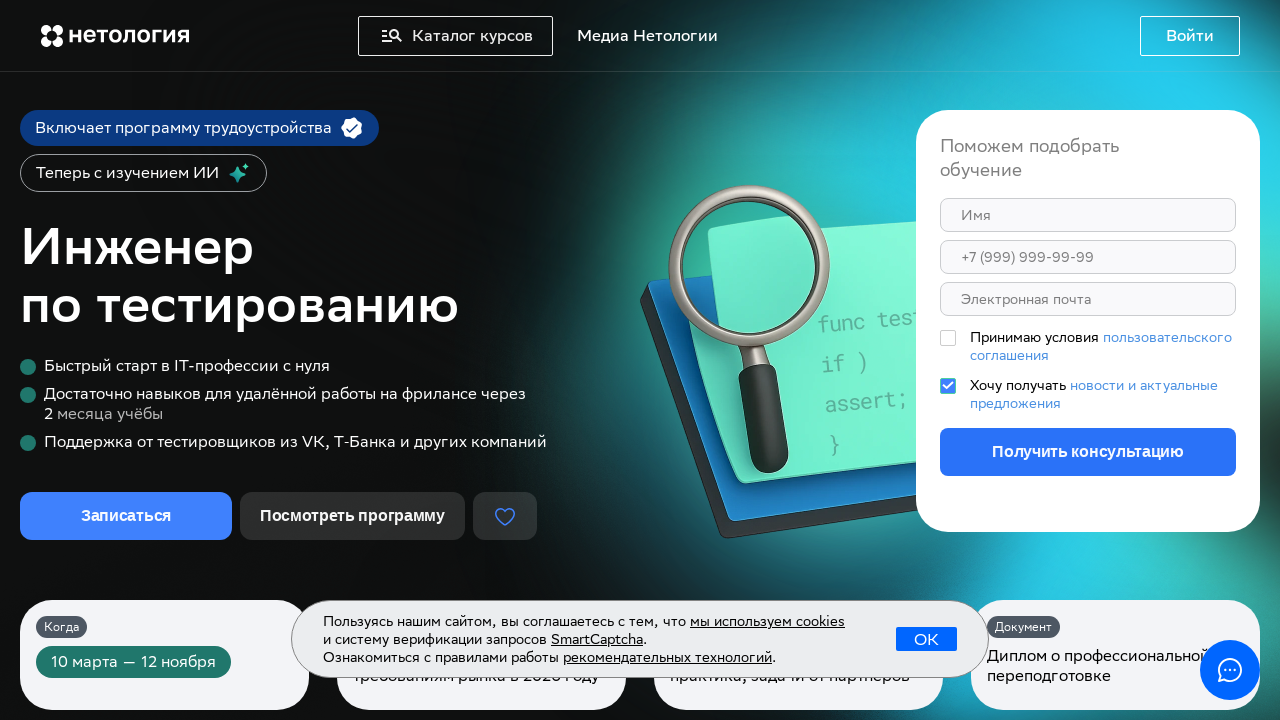

Clicked the green 'Записаться' (Sign up) button at (126, 516) on button:has-text('Записаться'):visible
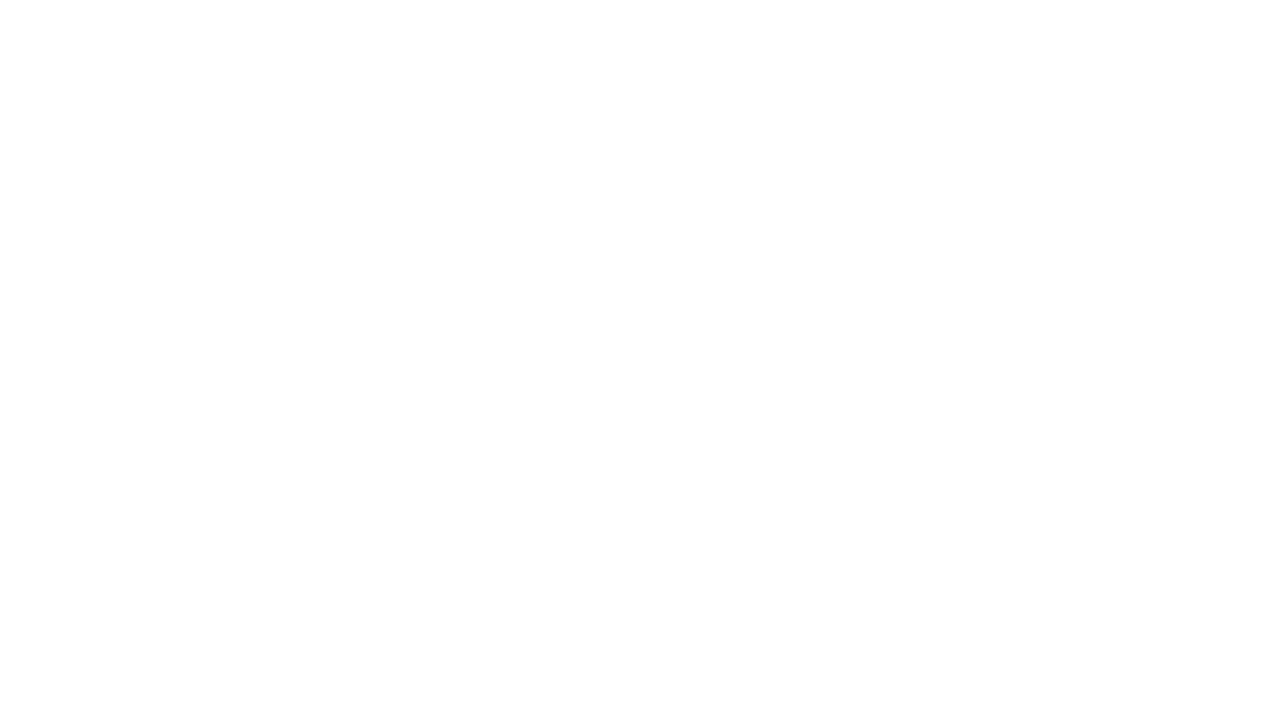

Registration form with name input field became visible
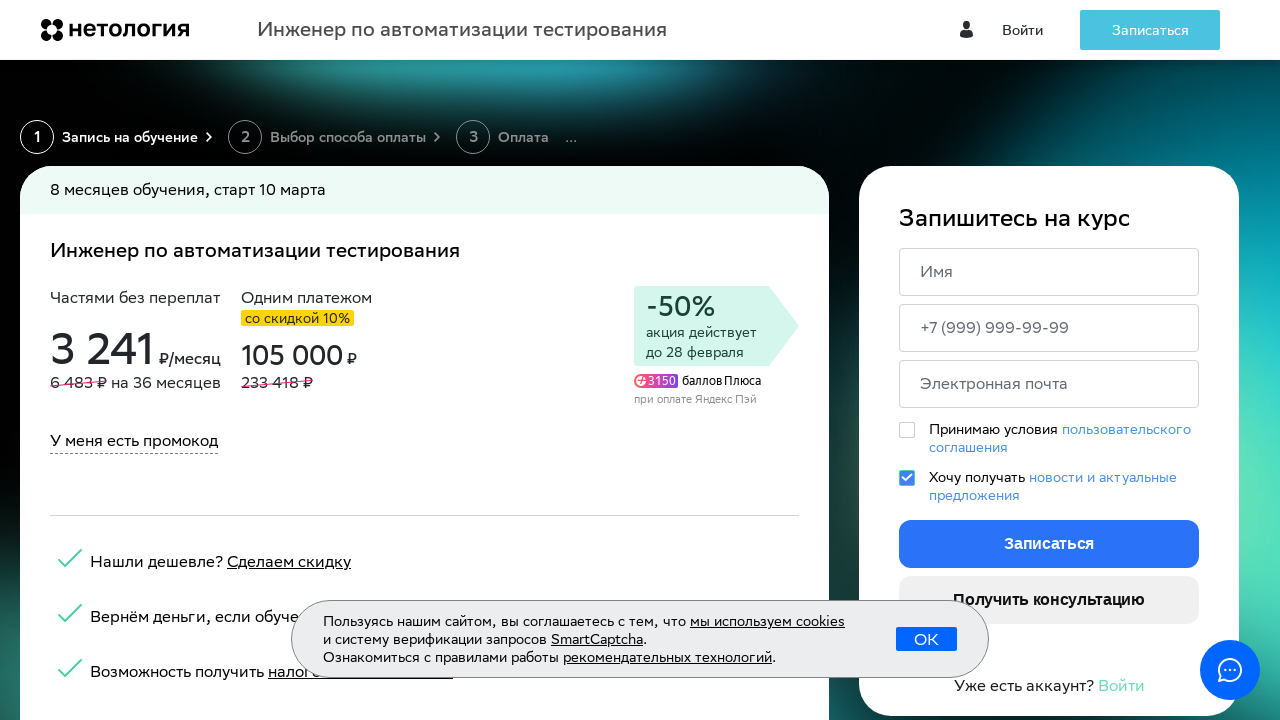

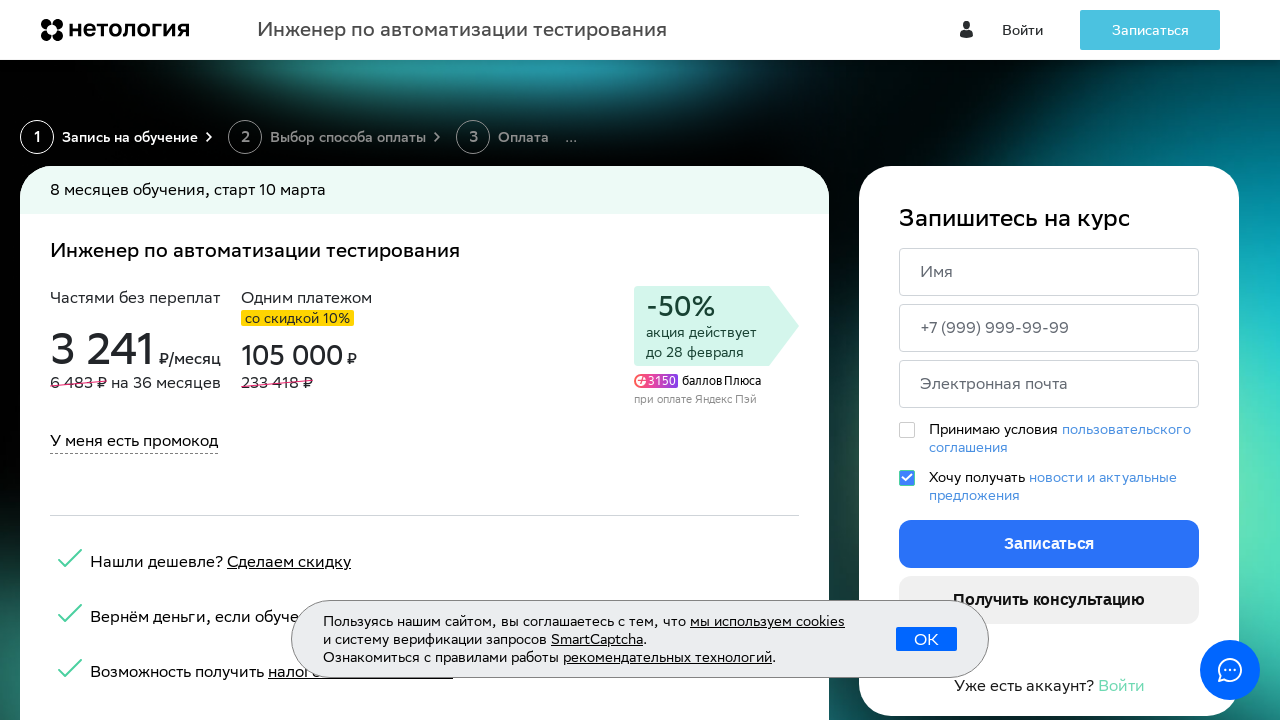